Solves a mathematical puzzle by extracting a value from an image attribute, calculating the result, and submitting the form with robot verification checkboxes

Starting URL: http://suninjuly.github.io/get_attribute.html

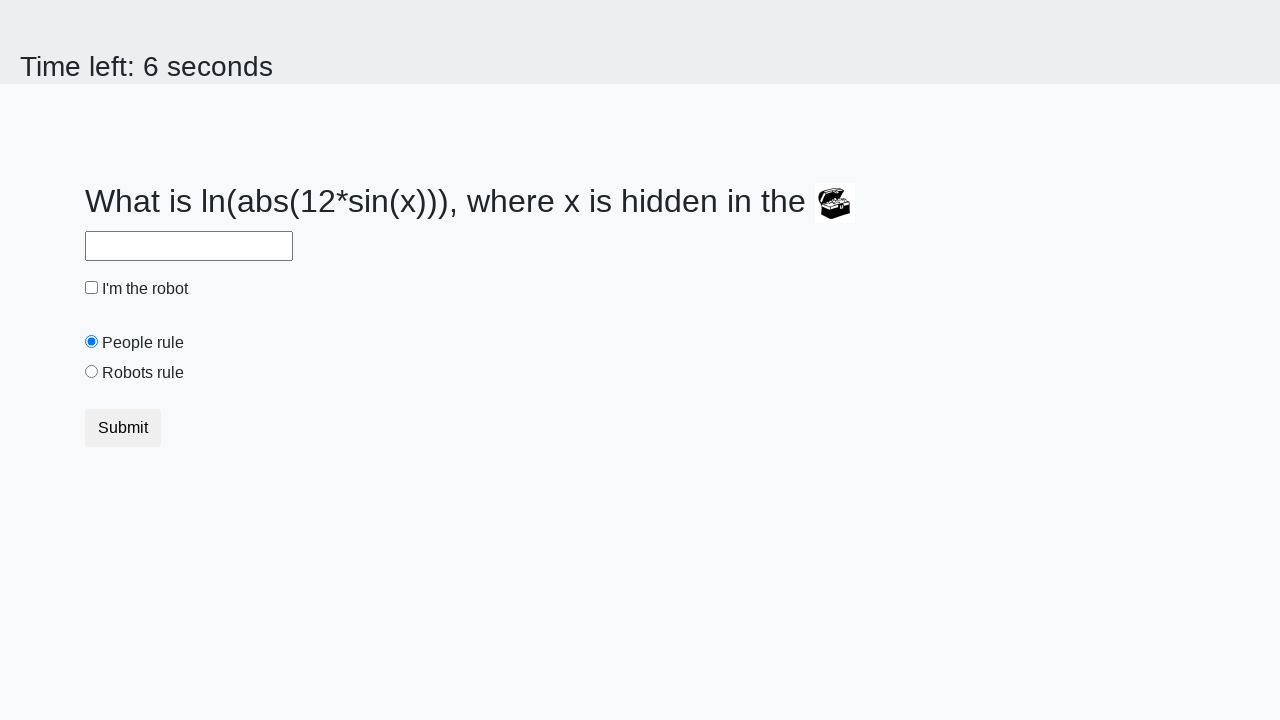

Retrieved valuex attribute from treasure chest image
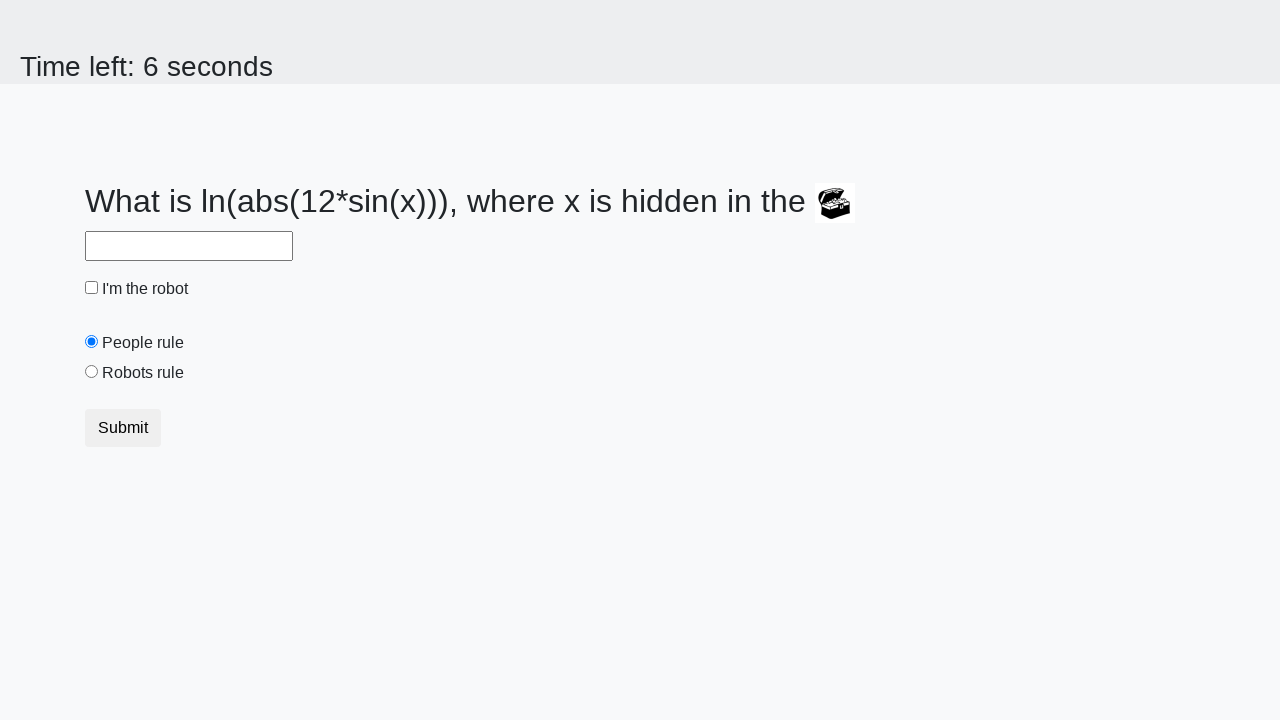

Calculated result: 1.40135082248742
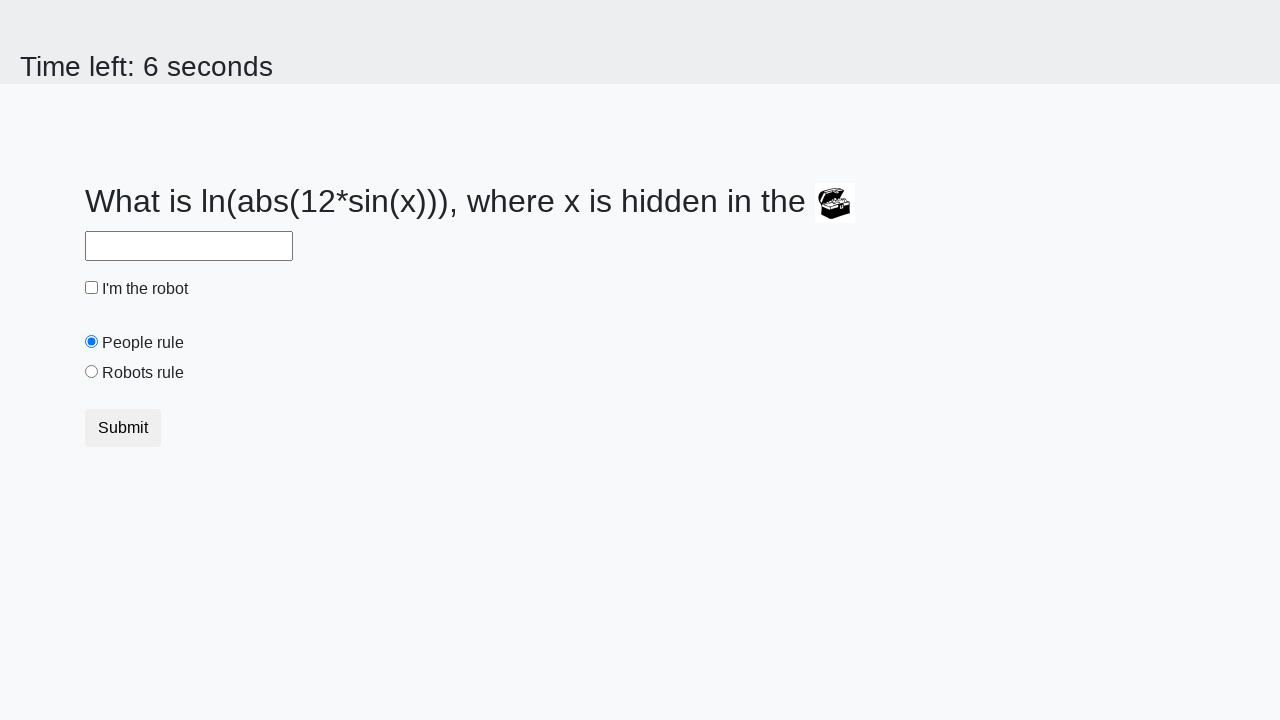

Filled answer field with calculated value on input#answer
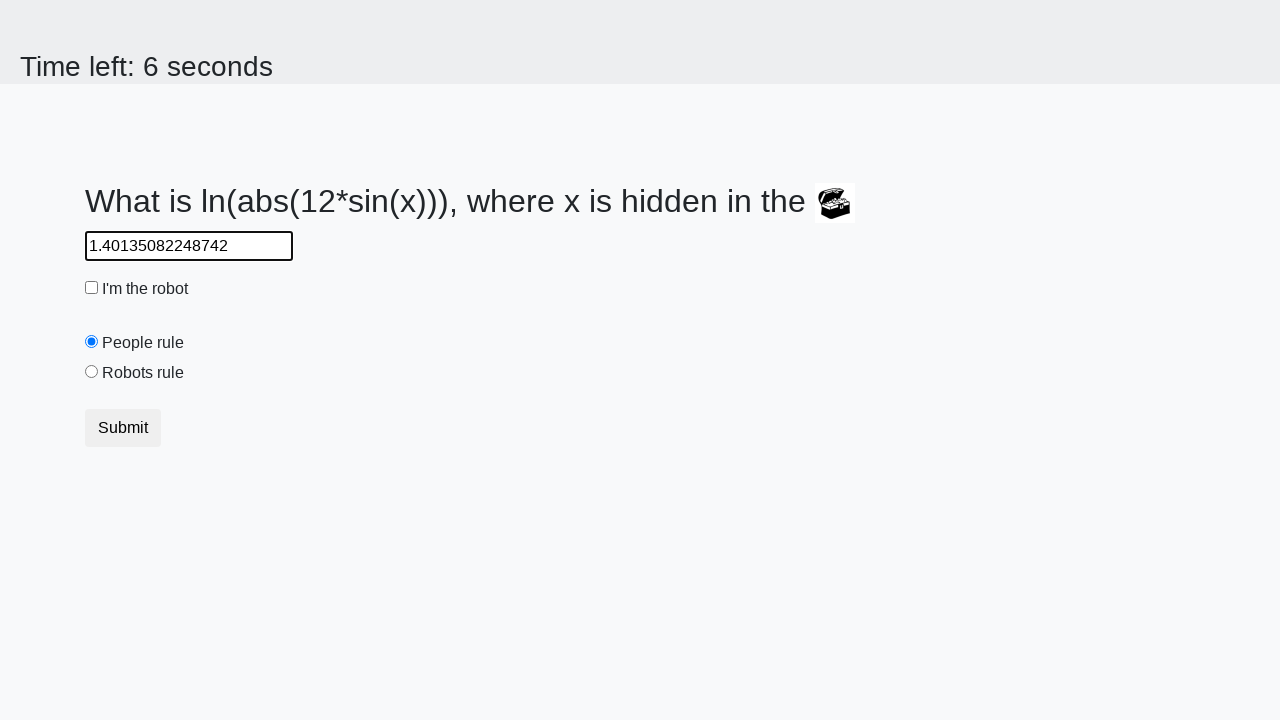

Clicked robot verification checkbox at (92, 288) on #robotCheckbox
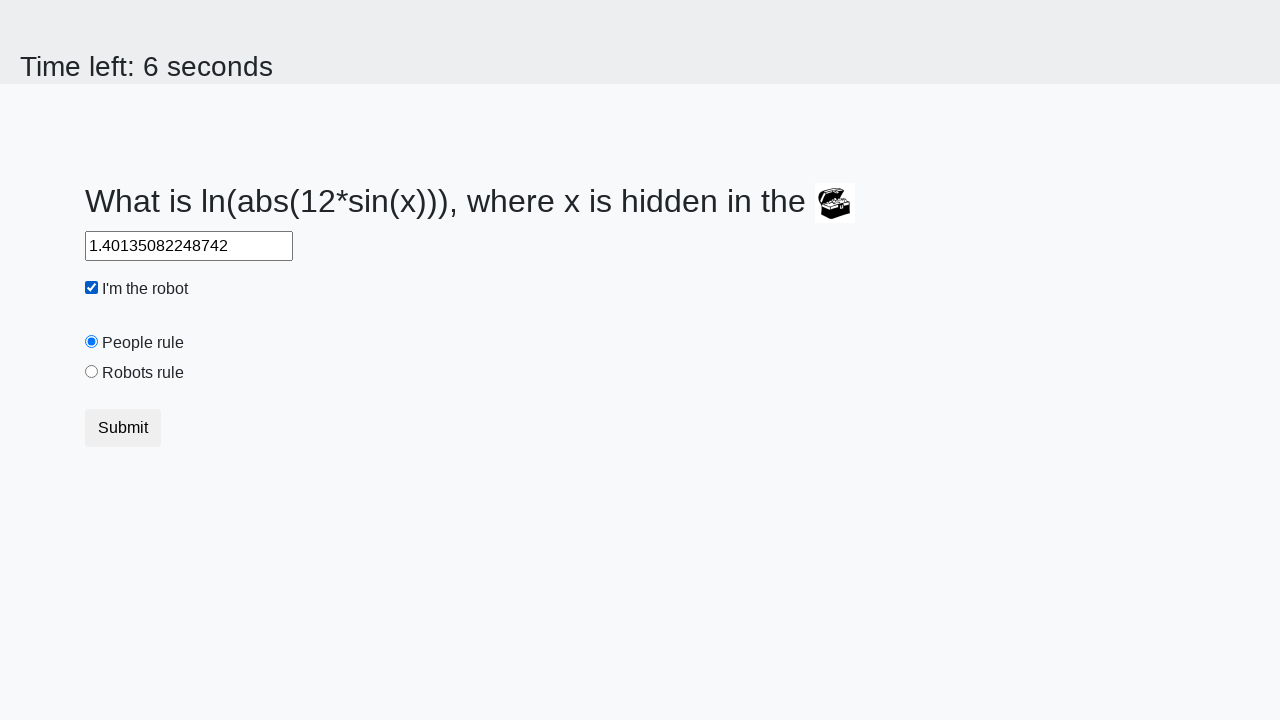

Selected robots rule radio button at (92, 372) on #robotsRule
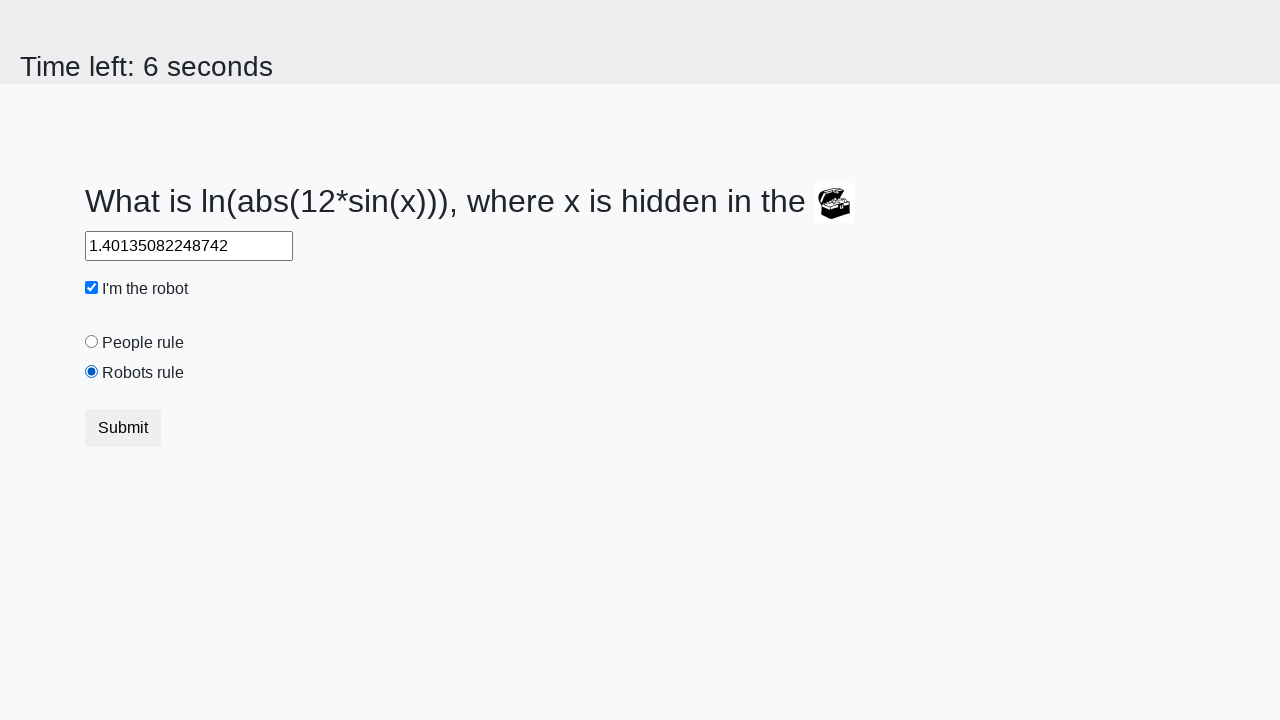

Clicked submit button at (123, 428) on button.btn.btn-default
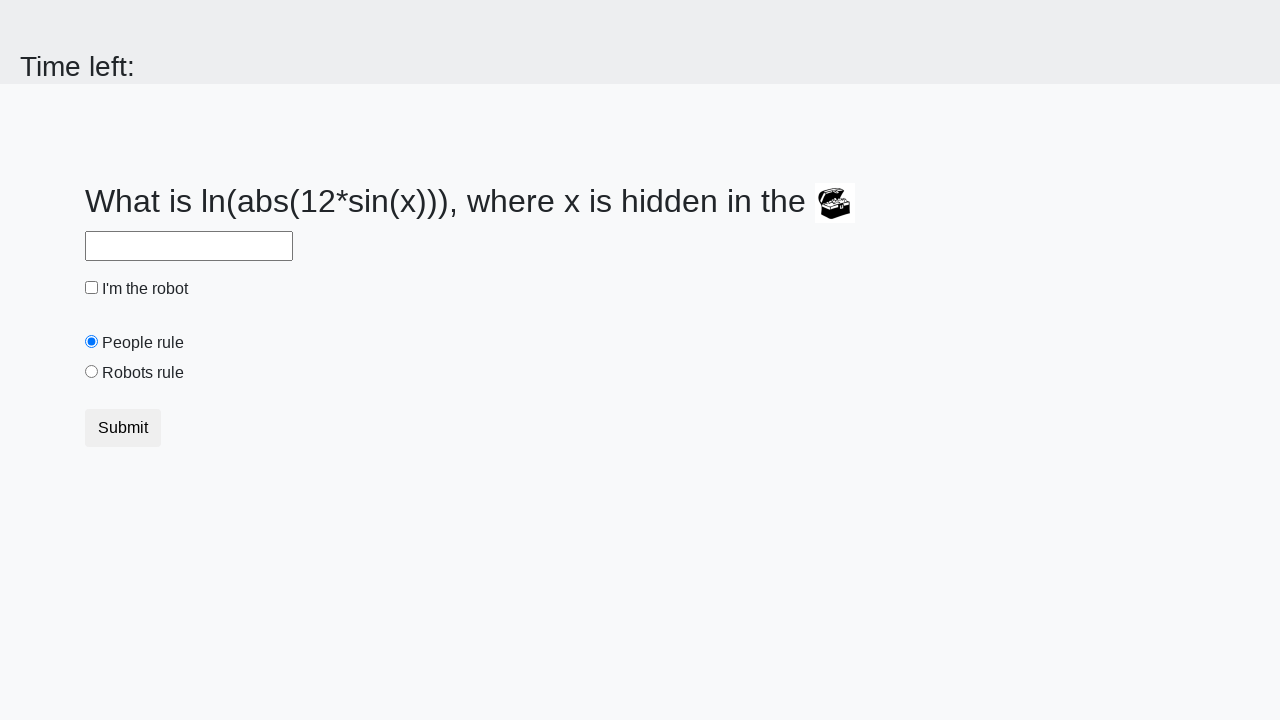

Waited for form submission to complete
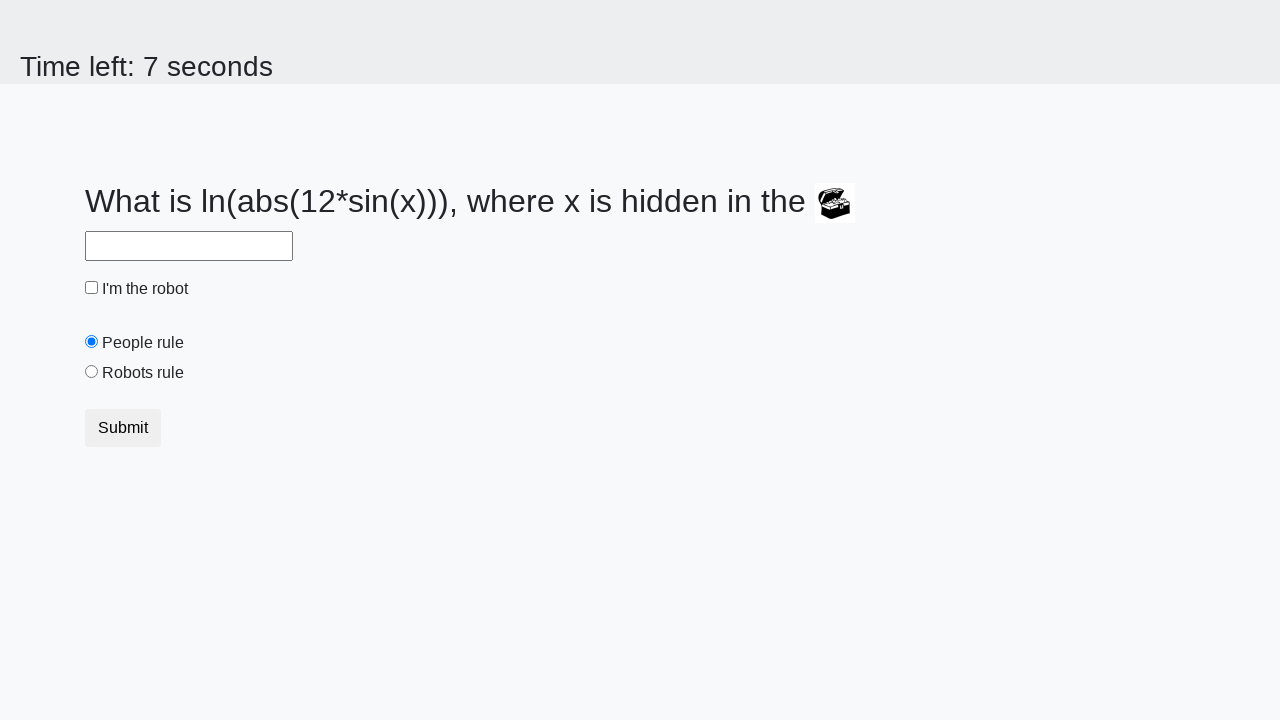

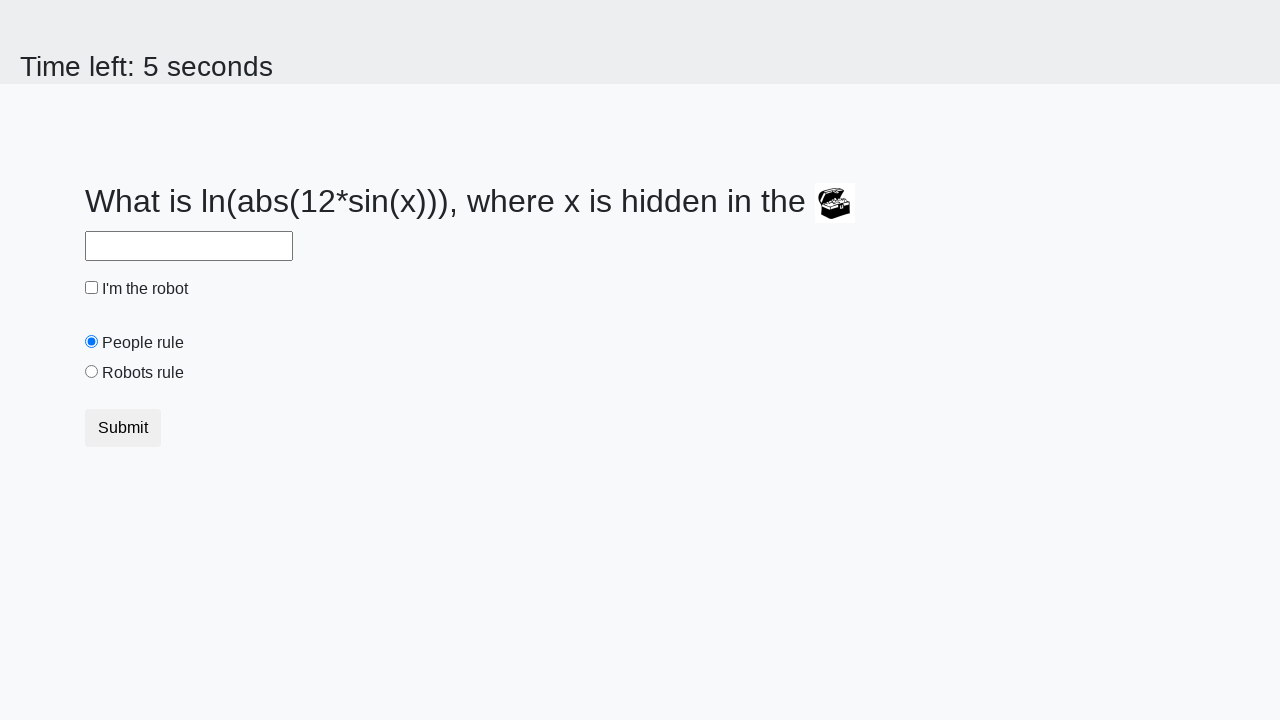